Launches a browser and navigates to Flipkart's homepage to verify the page loads successfully.

Starting URL: https://www.flipkart.com/

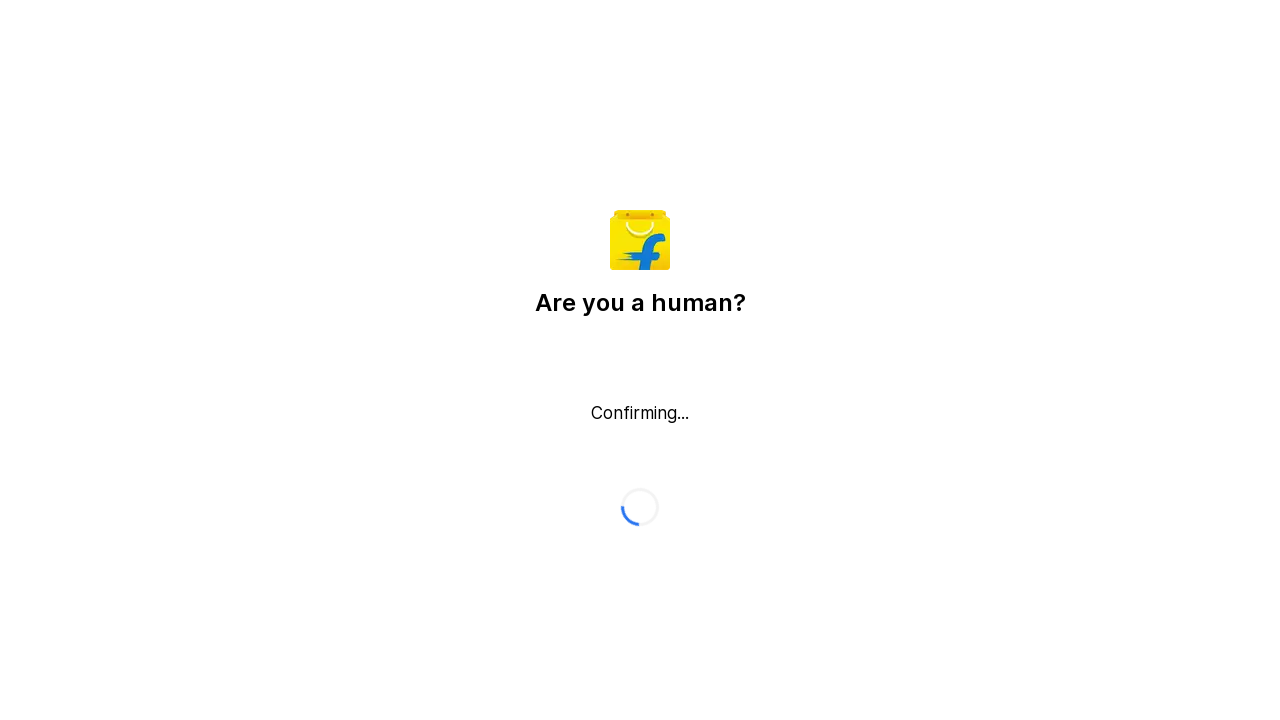

Flipkart homepage DOM content loaded
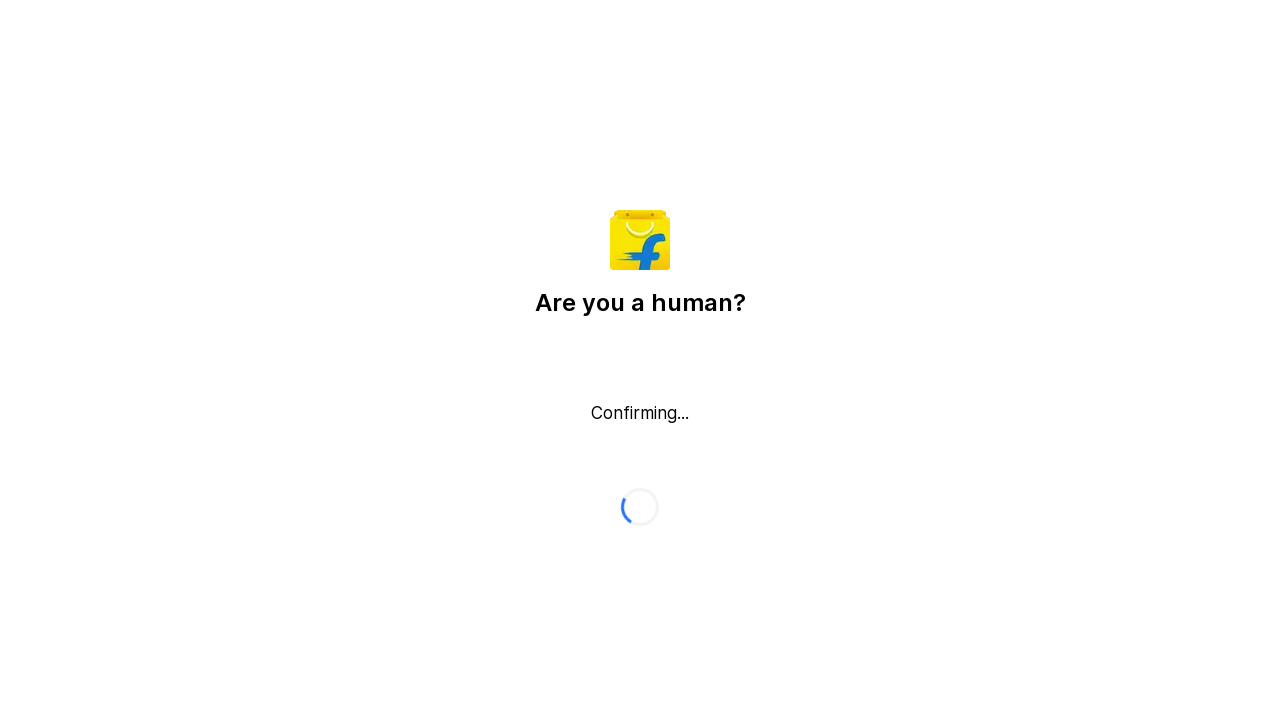

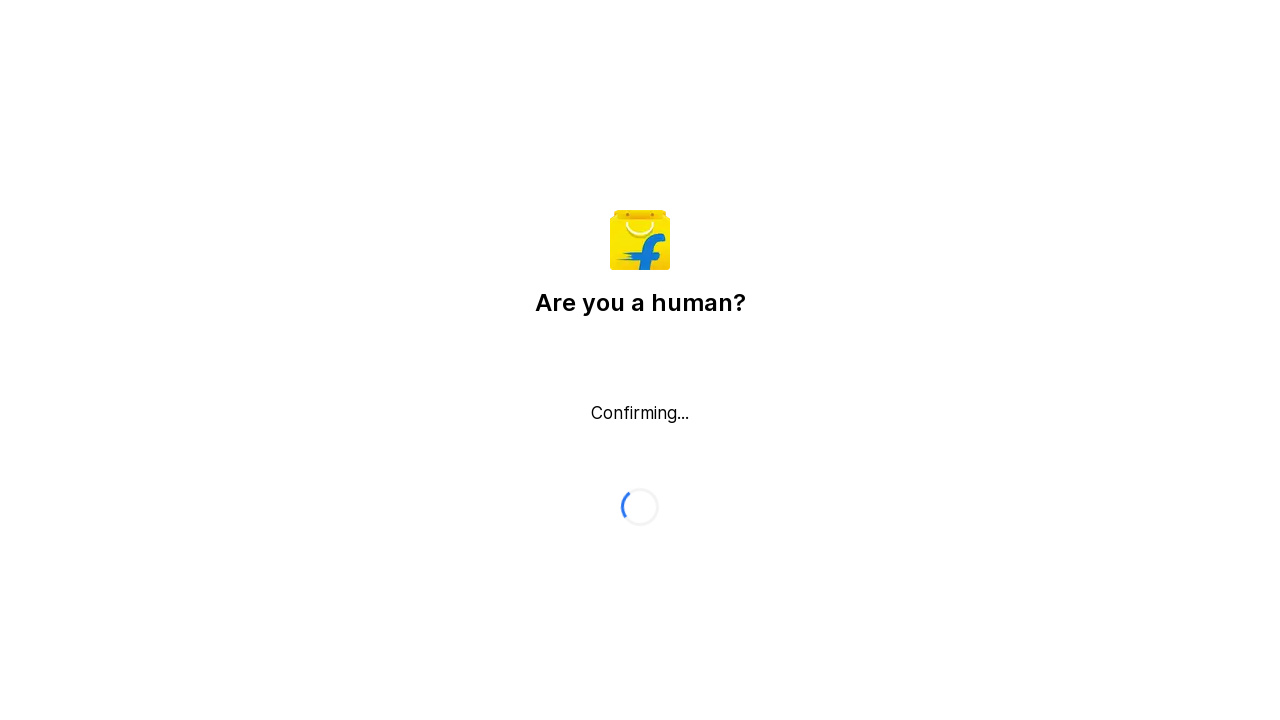